Tests dropdown selection functionality by selecting "Jeep" from a car dropdown menu on a test automation practice page.

Starting URL: https://automationtesting.co.uk/dropdown.html

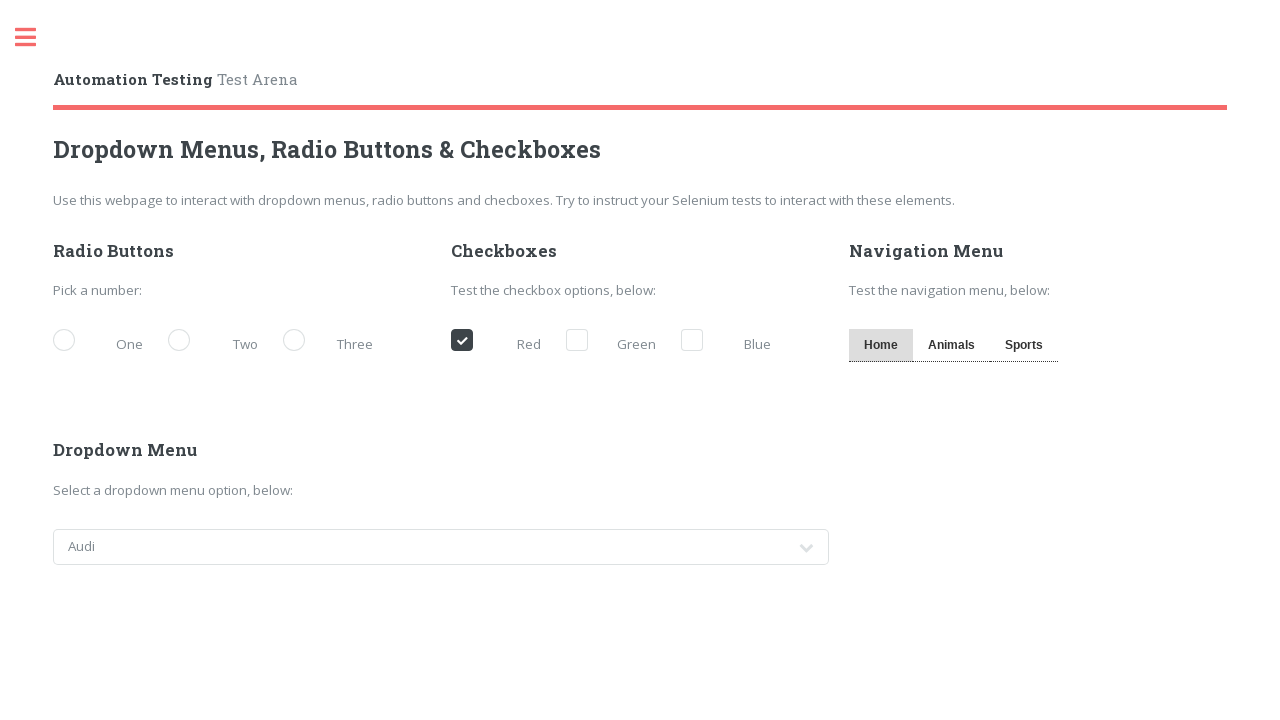

Navigated to dropdown practice page
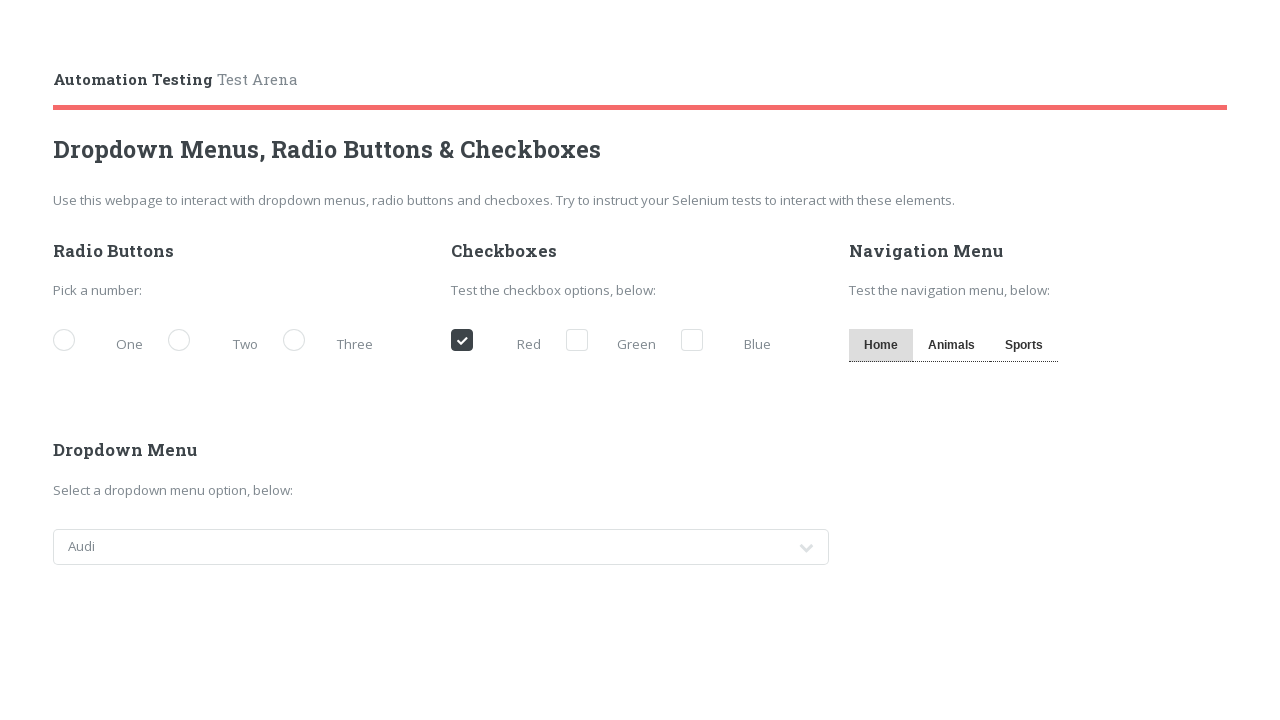

Selected 'Jeep' from the cars dropdown menu on #cars
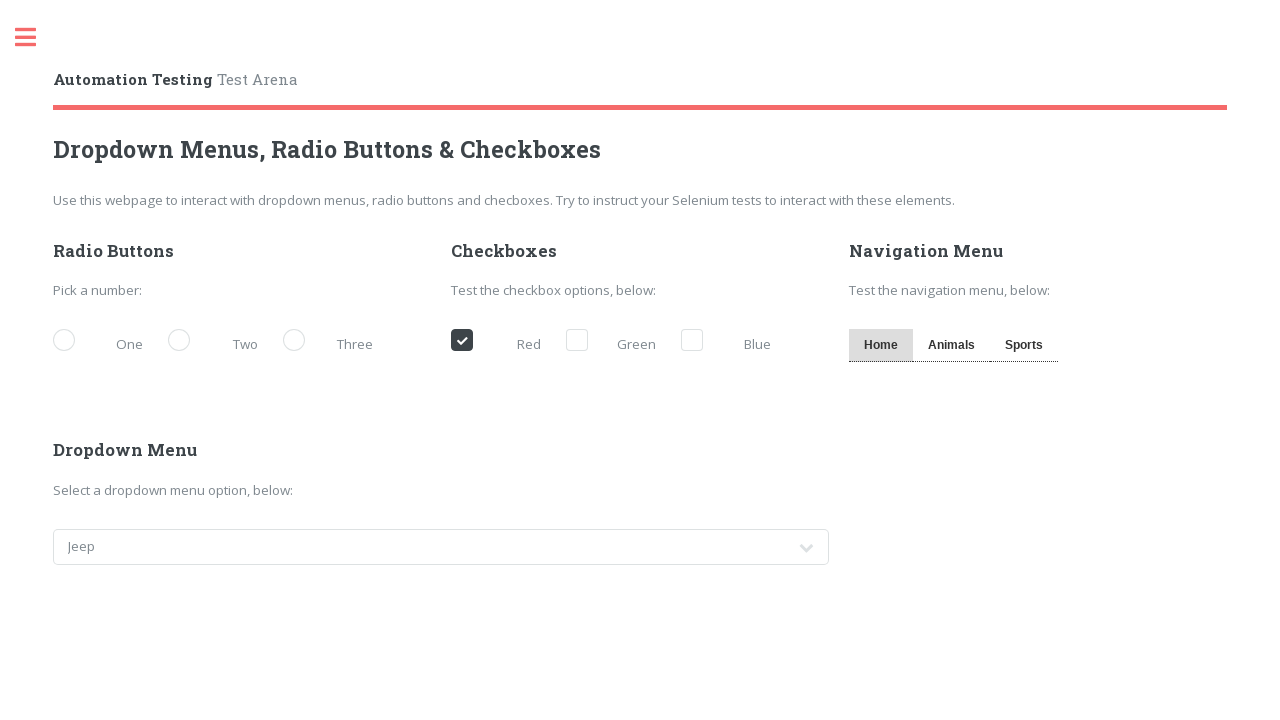

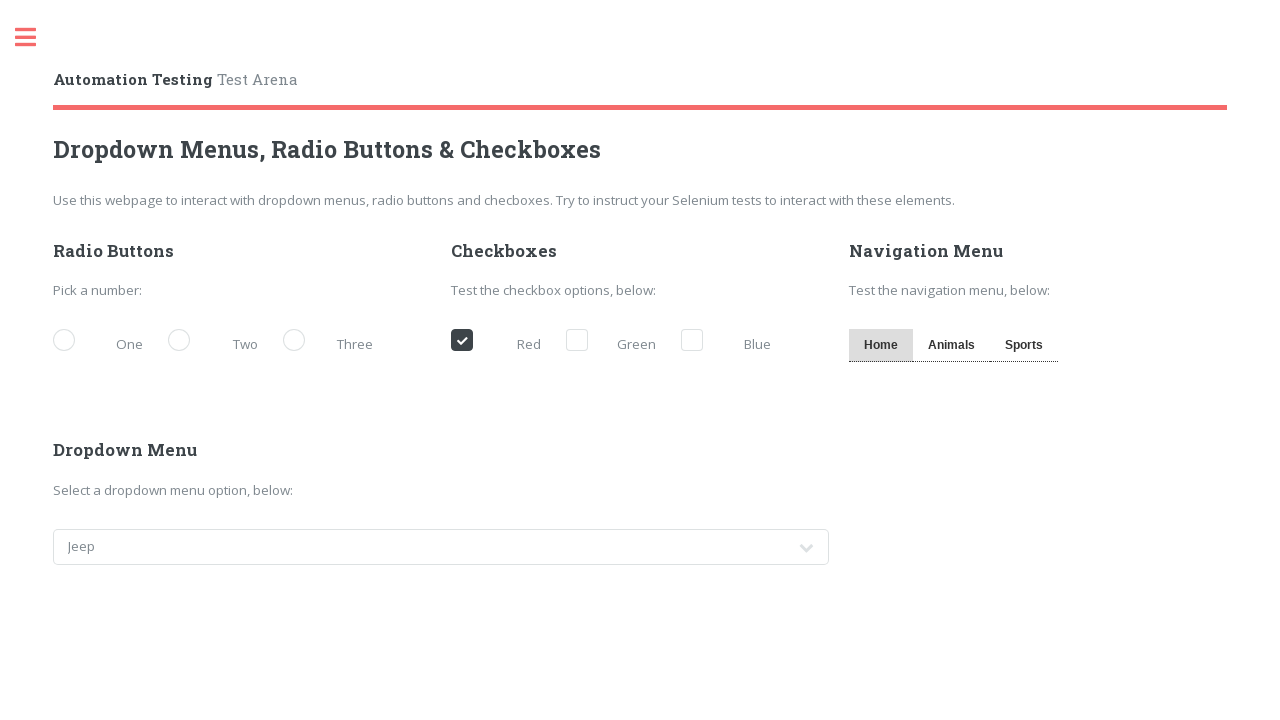